Tests site navigation by verifying navigation links are present and accessible.

Starting URL: https://williamzujkowski.github.io

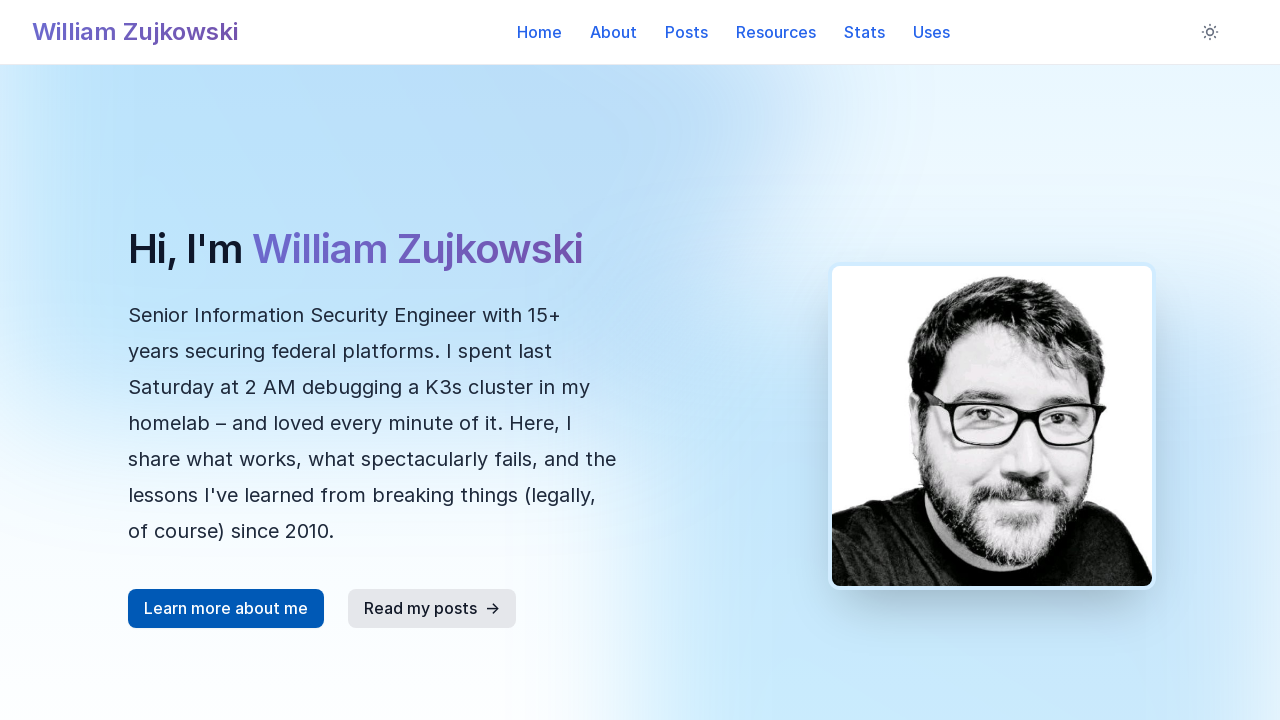

Navigation menu loaded and anchor tags detected
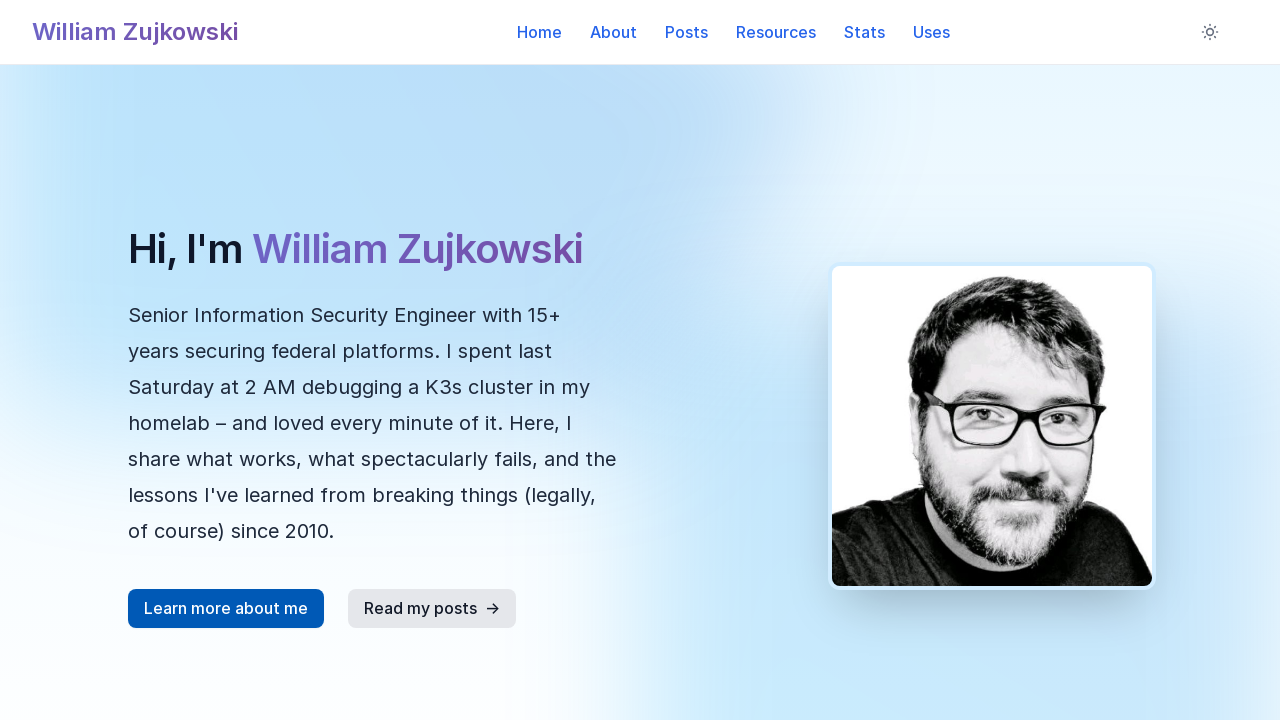

Verified 13 navigation links are present
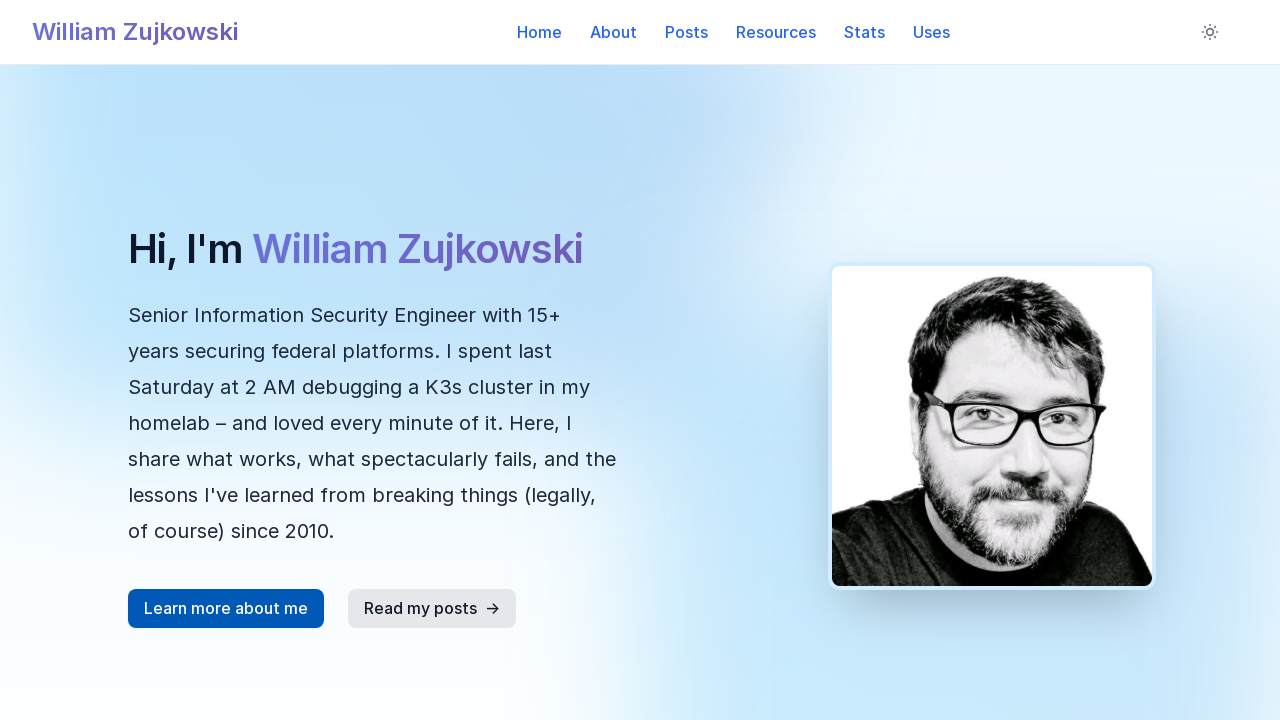

Clicked on first navigation link at (135, 32) on nav a >> nth=0
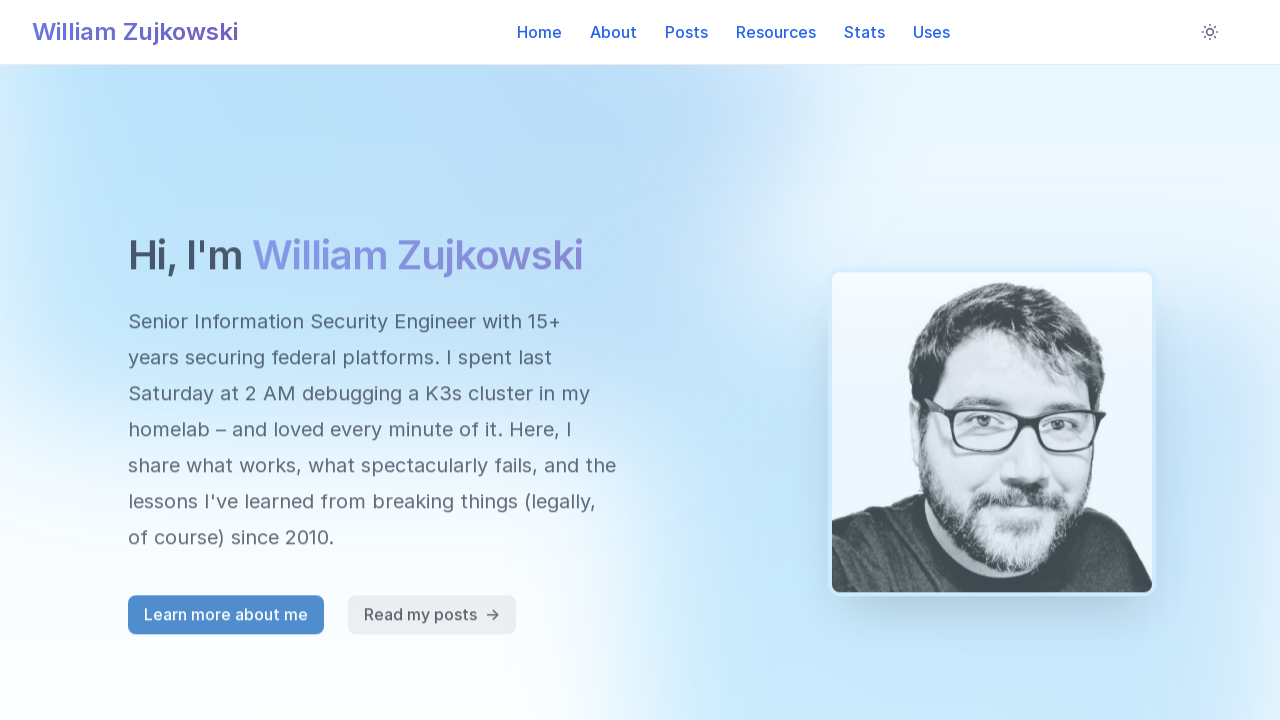

Page loaded after navigation link click
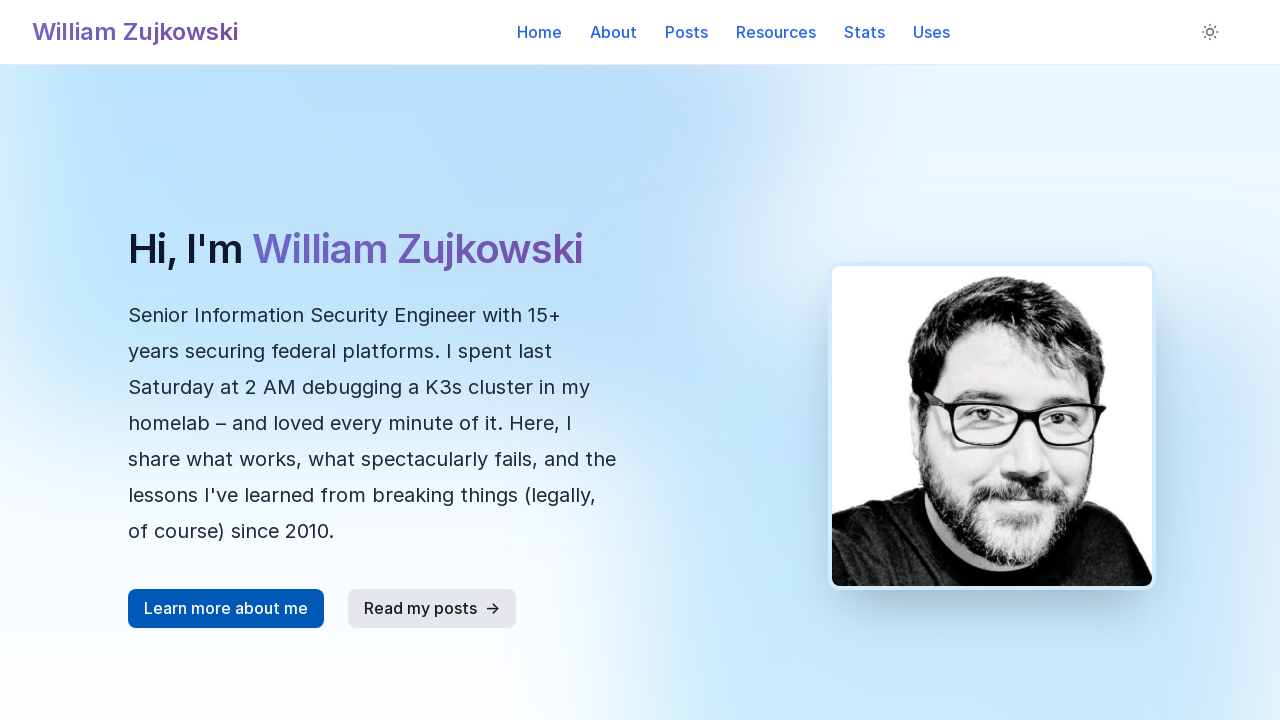

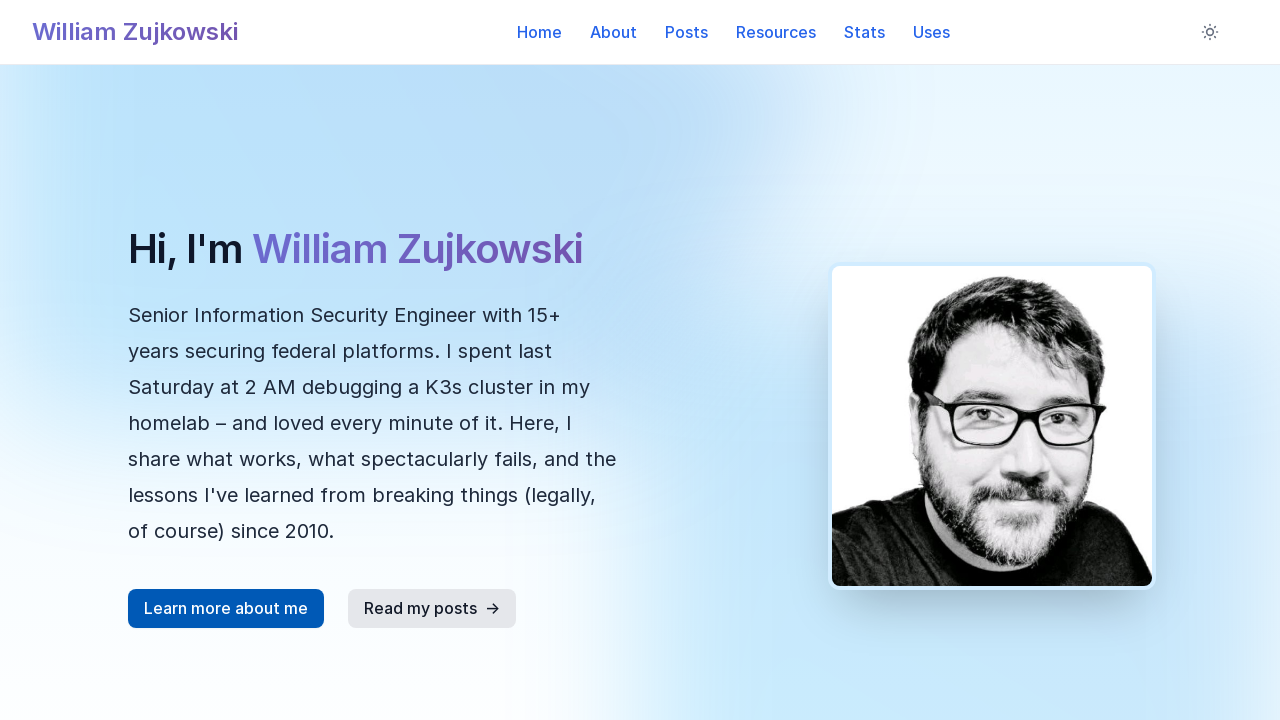